Tests right-click context menu functionality by performing a right-click action on a button, selecting "Copy" from the context menu, and accepting the resulting alert

Starting URL: https://swisnl.github.io/jQuery-contextMenu/demo.html

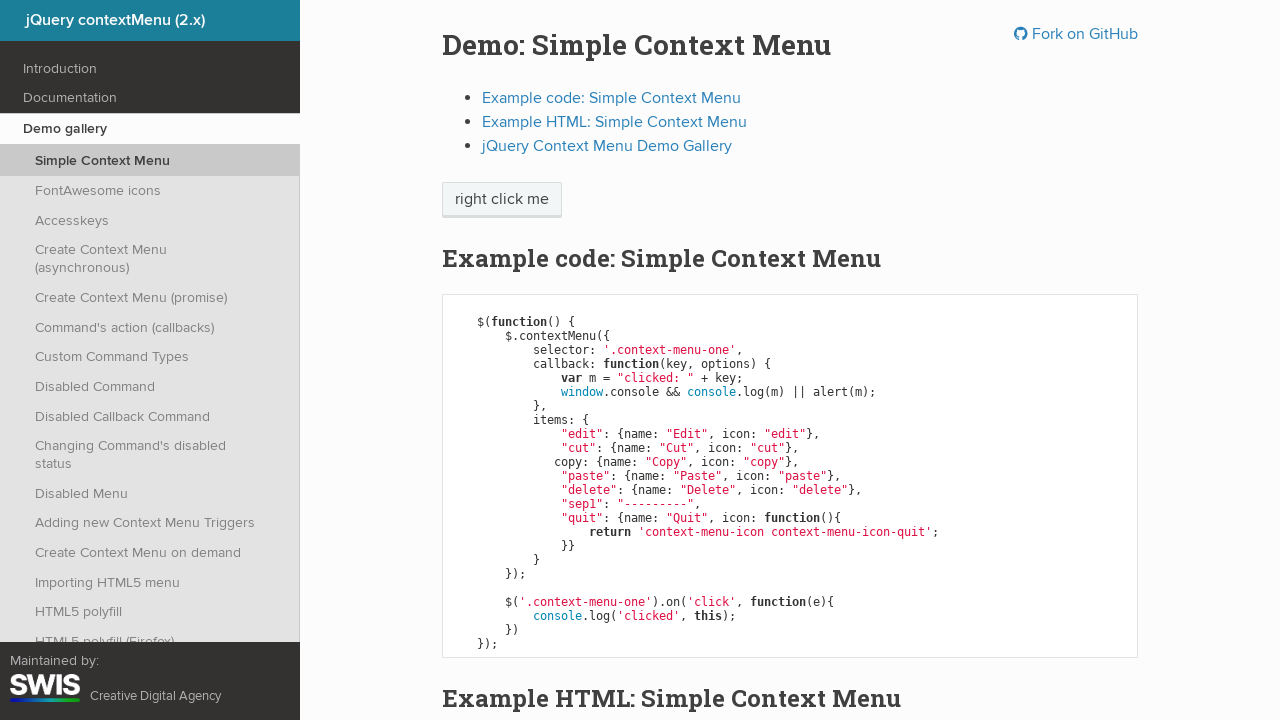

Located the right-click button element
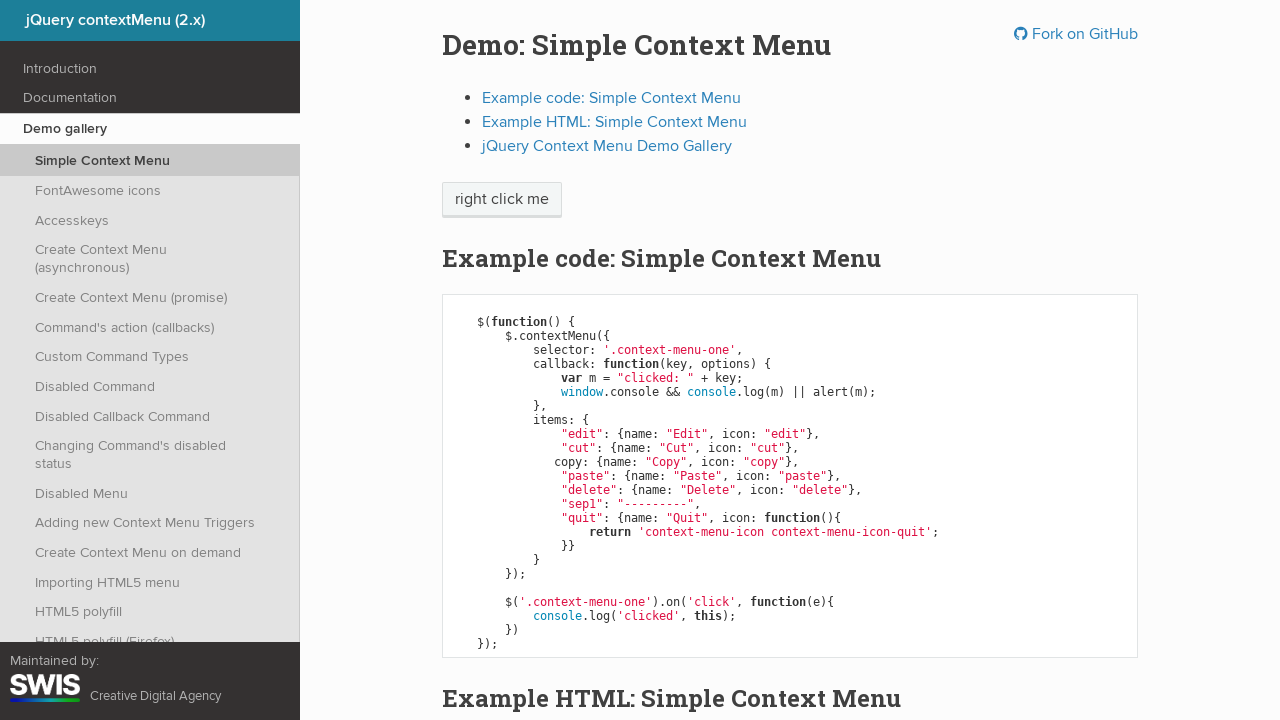

Performed right-click on the button at (502, 200) on xpath=//span[@class='context-menu-one btn btn-neutral']
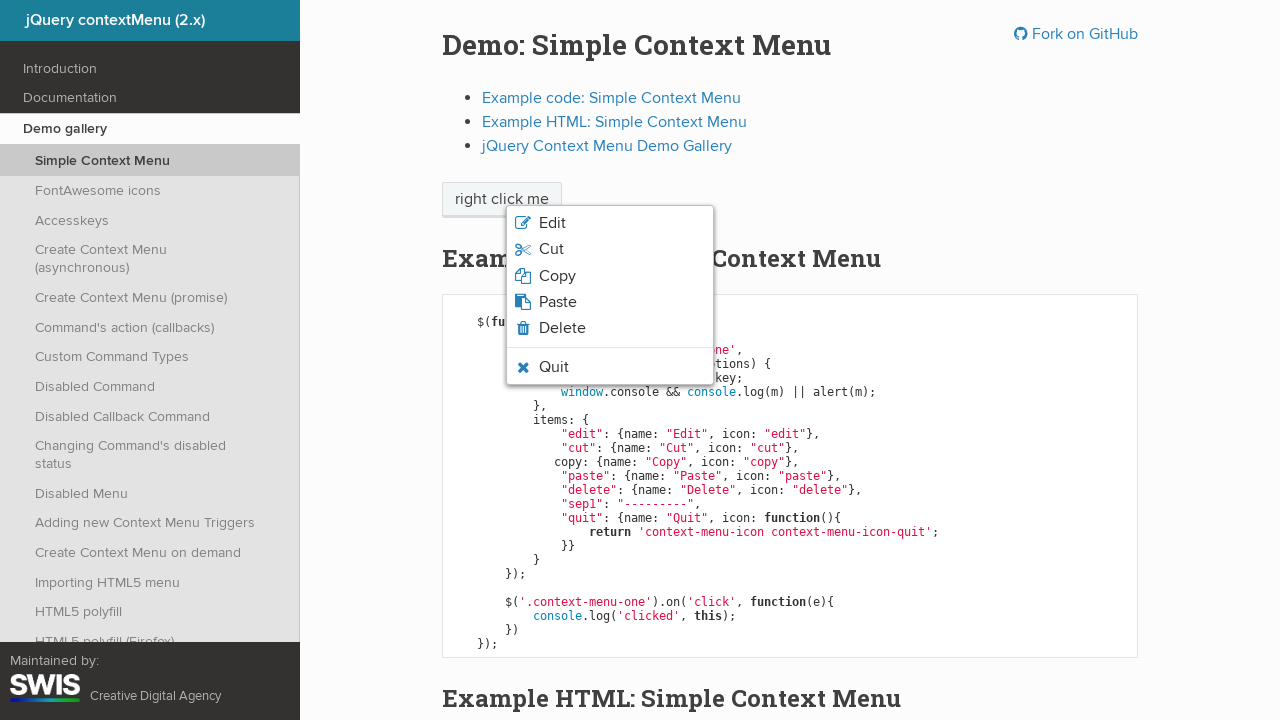

Clicked 'Copy' option from context menu at (557, 276) on xpath=//span[normalize-space()='Copy']
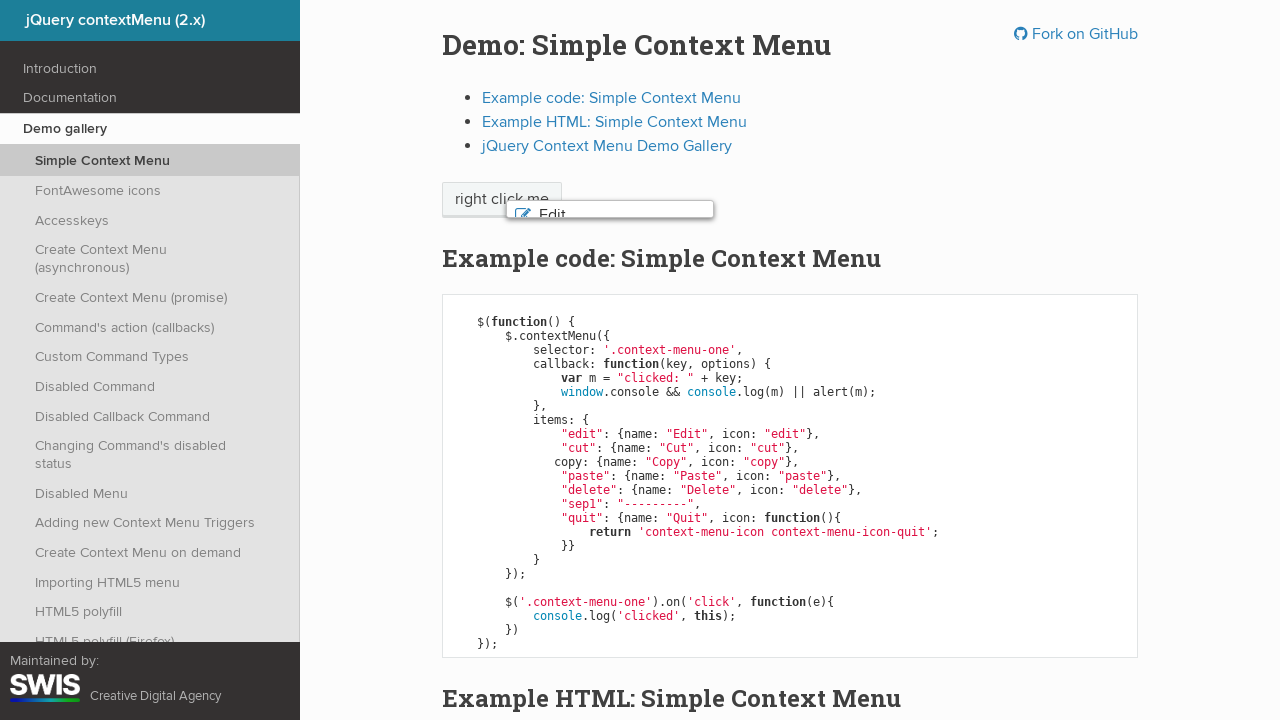

Accepted the alert dialog
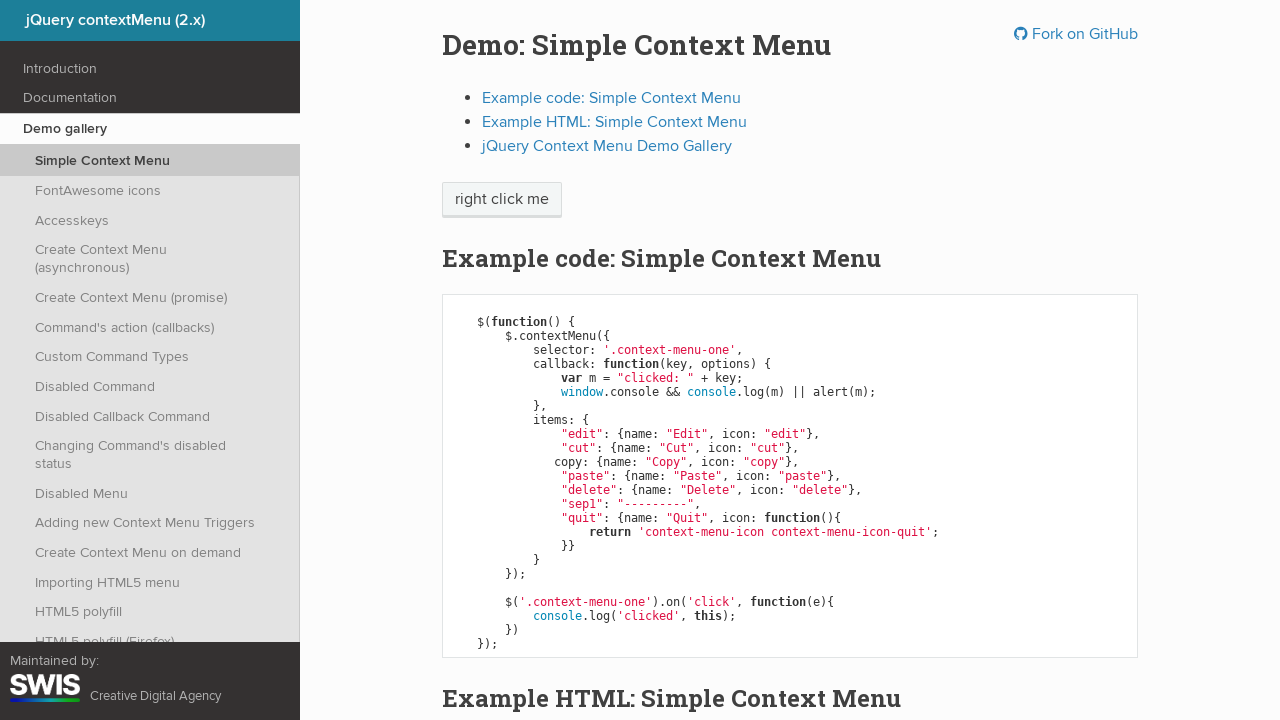

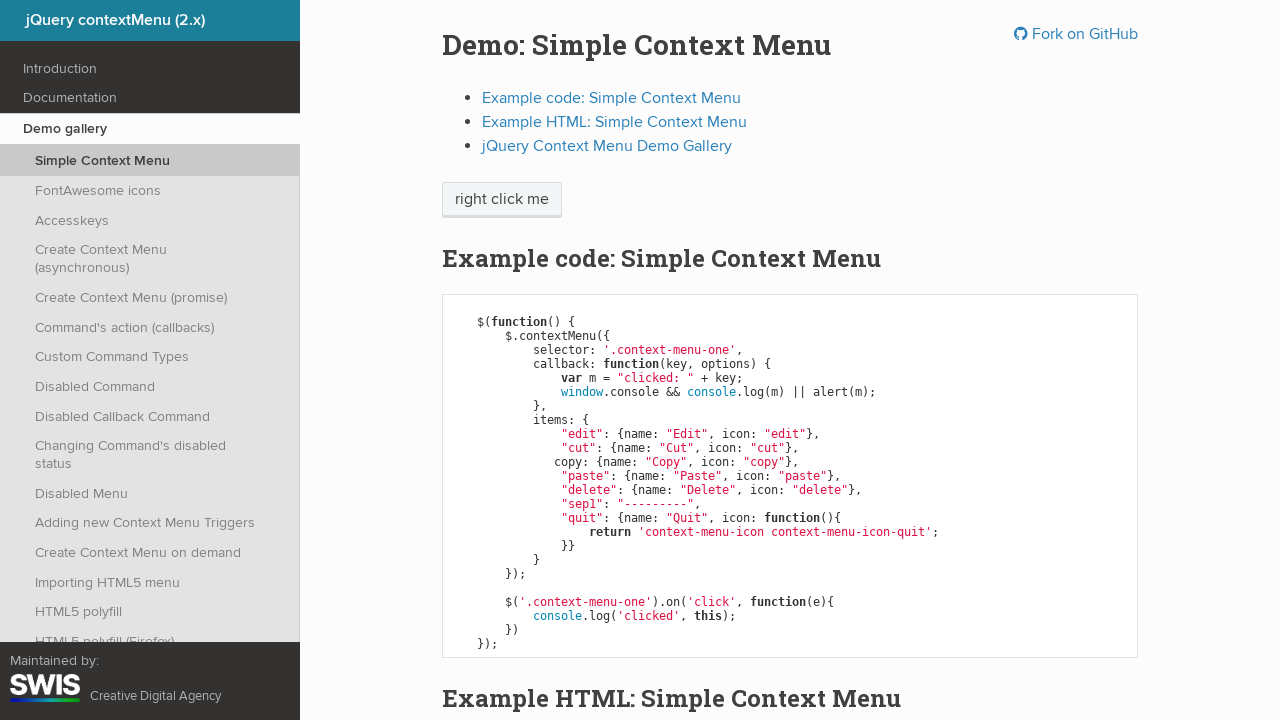